Navigates to SEB bank's mortgage rates page, identifies iframes containing rate information, and verifies that rate tables with mortgage data are displayed within those iframes.

Starting URL: https://seb.se/privat/bolan/bolanerantor

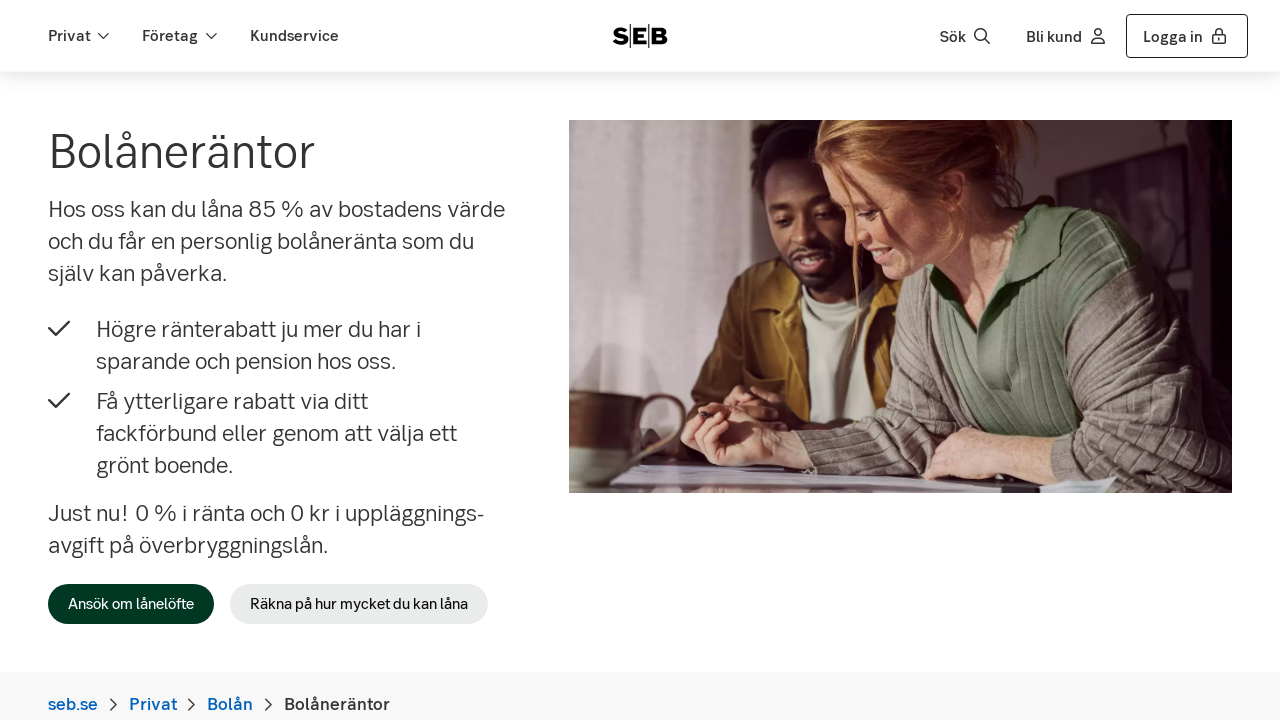

Waited 3 seconds for page to load
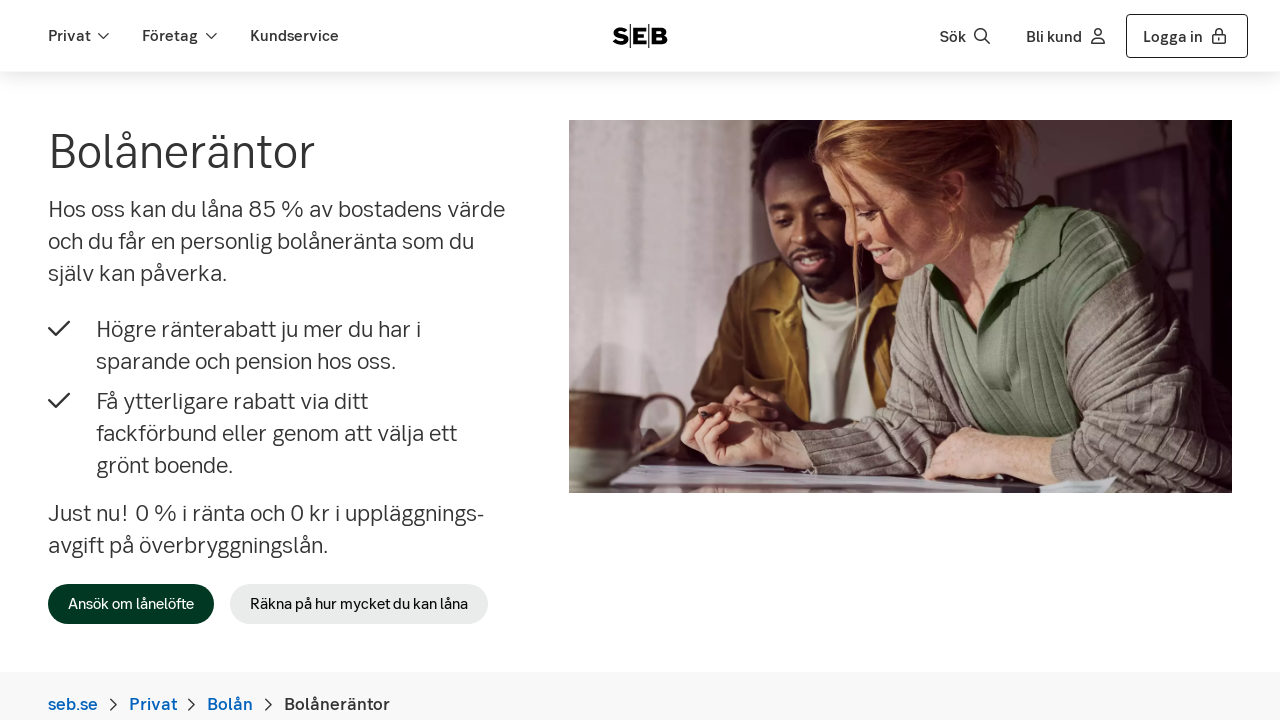

Located all iframes on the page
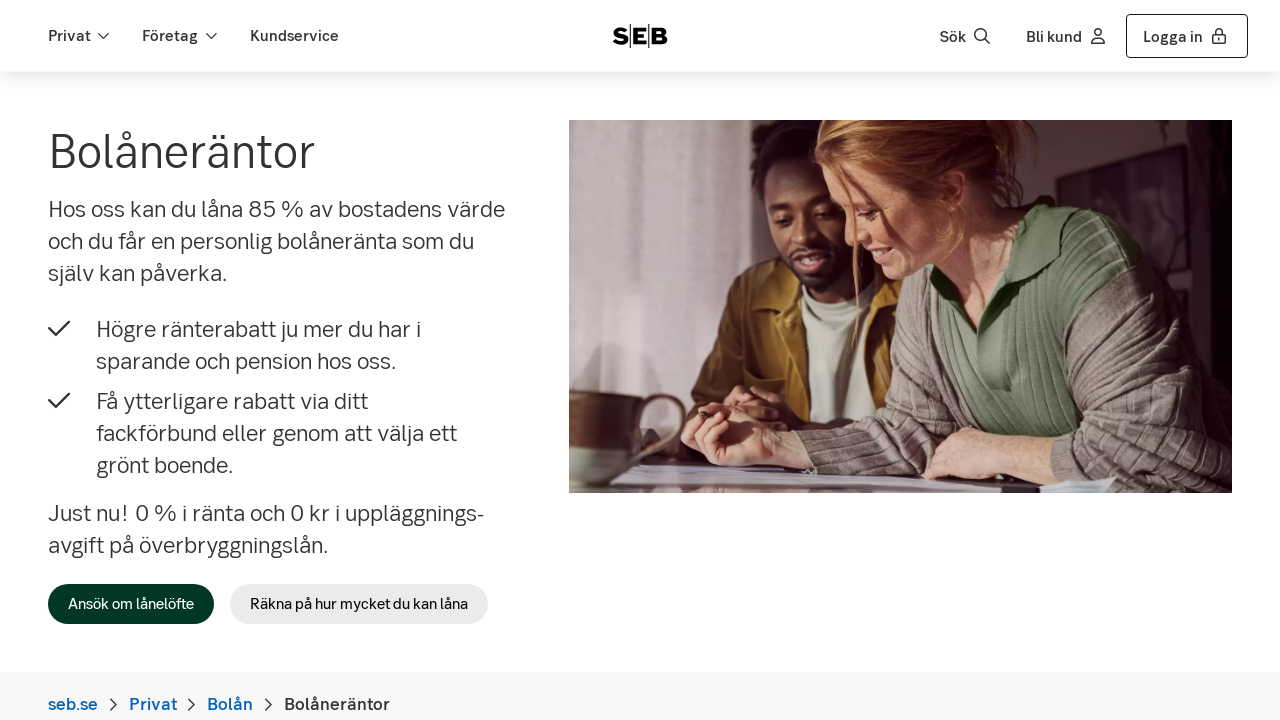

Collected 2 iframe URLs containing mortgage information
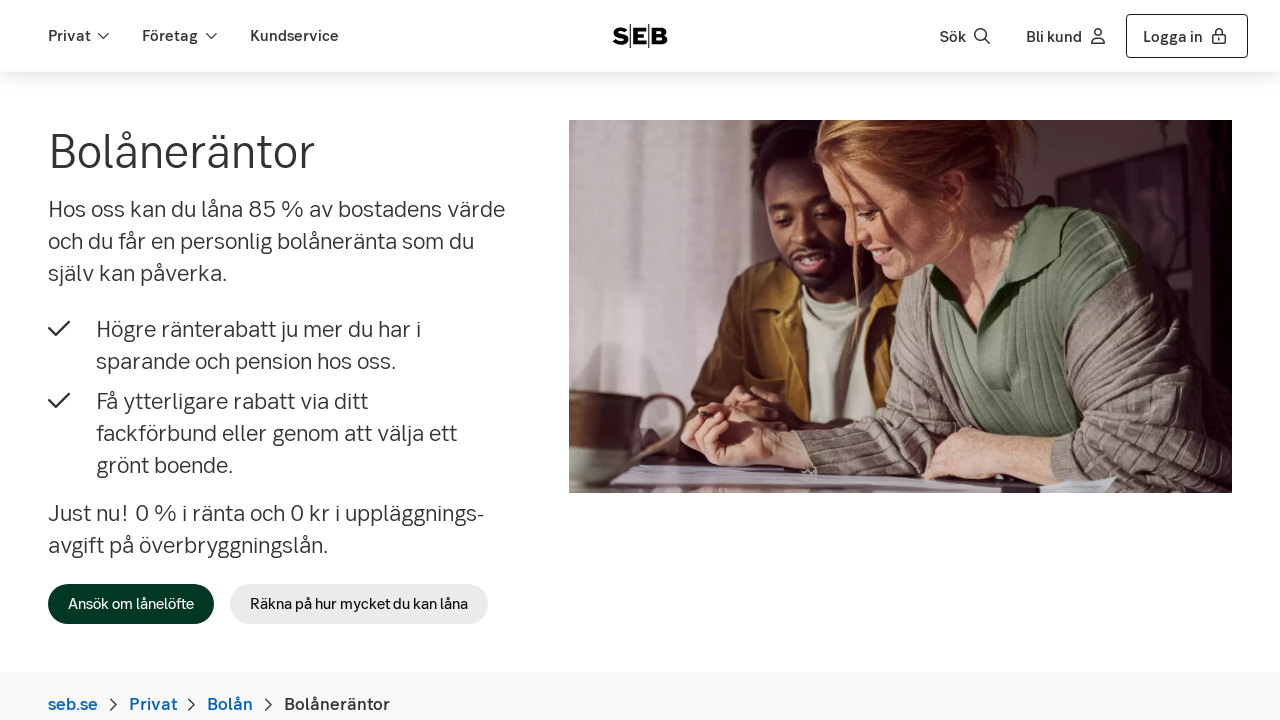

Navigated to mortgage iframe URL: https://pricing-portal-web-public.clouda.sebgroup.com/mortgage/averageratecurrent?acceptedCookies=necessary&acceptedCookies=security
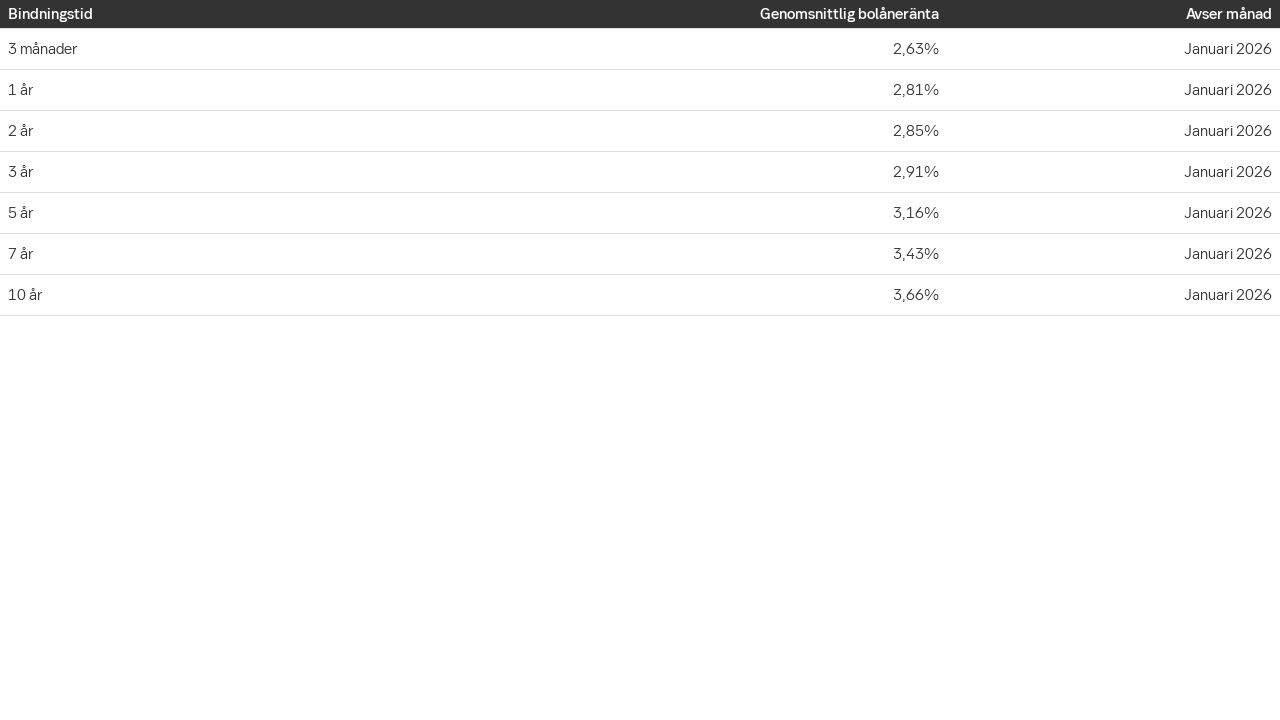

Rate table loaded and verified
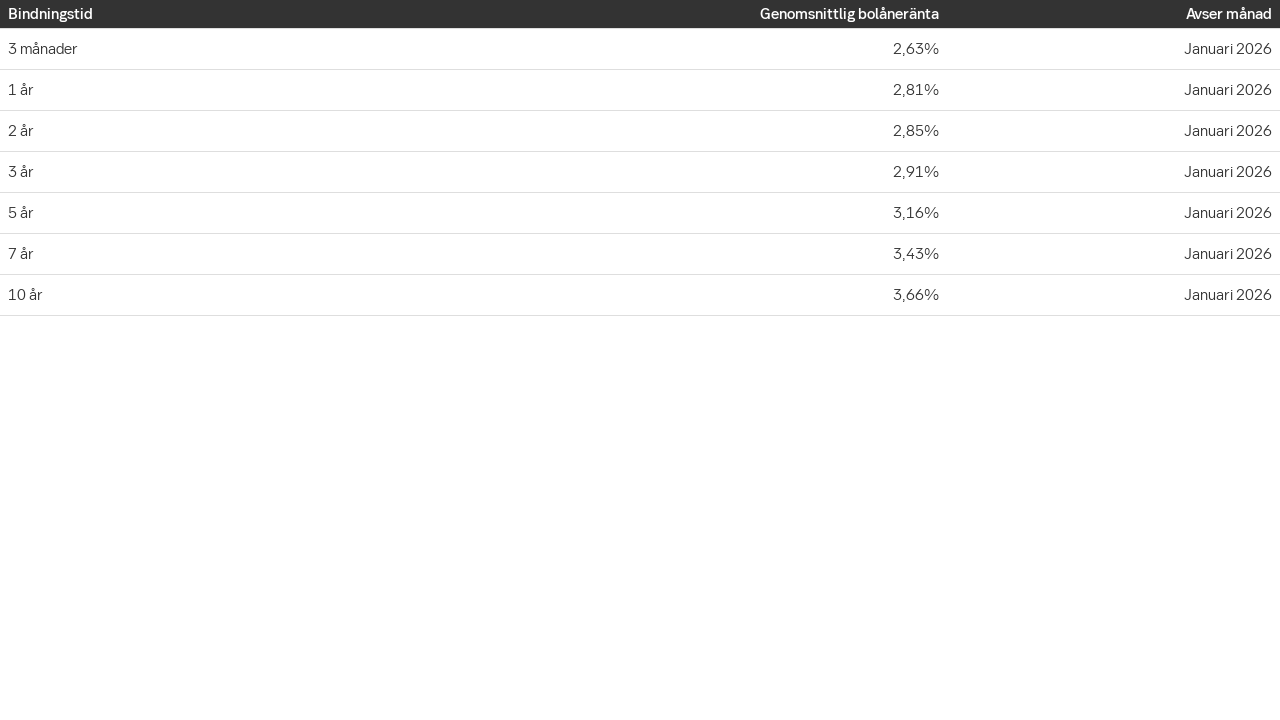

Located 7 rows in rate table
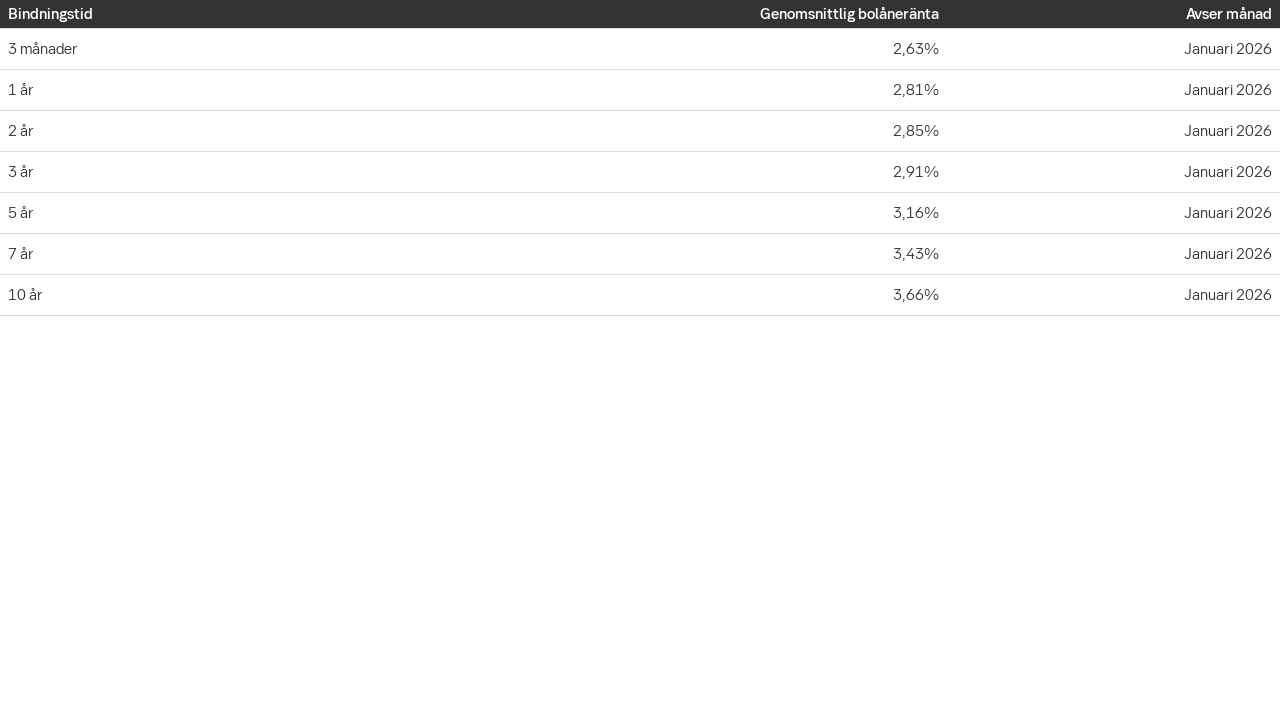

Verified first row has 3 columns
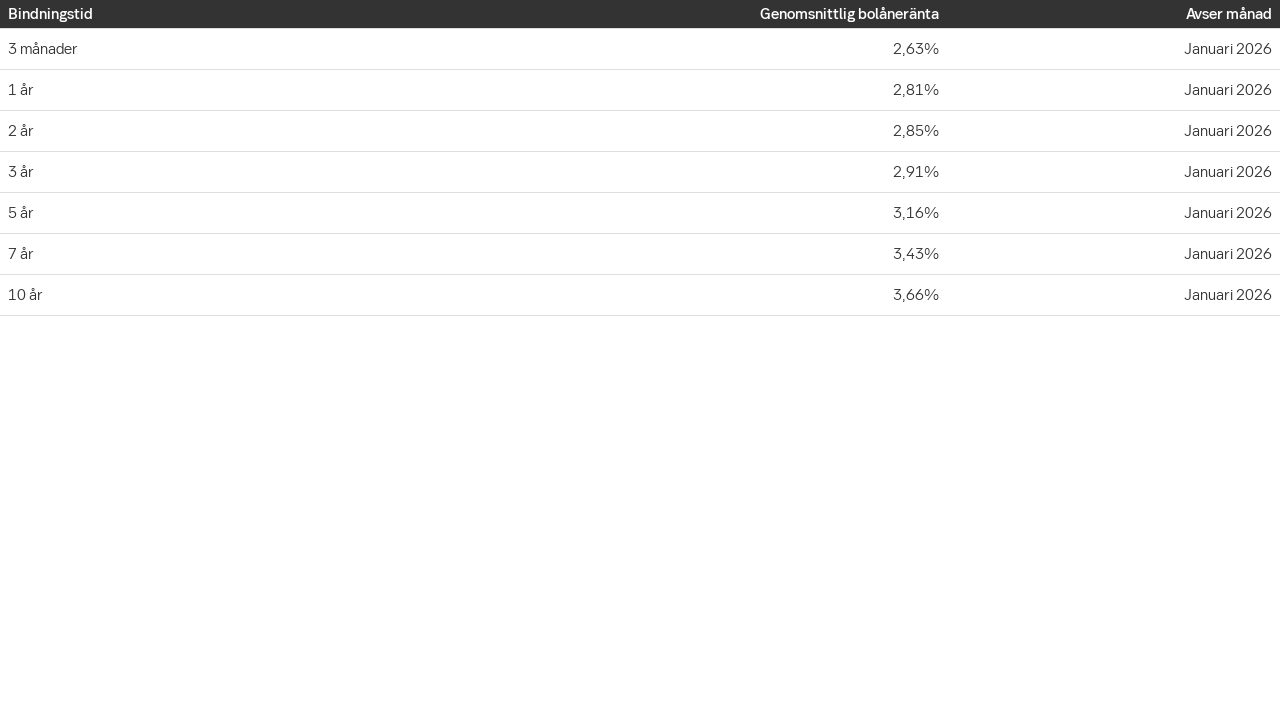

Assertion passed: rate table has at least 2 columns (term and rate)
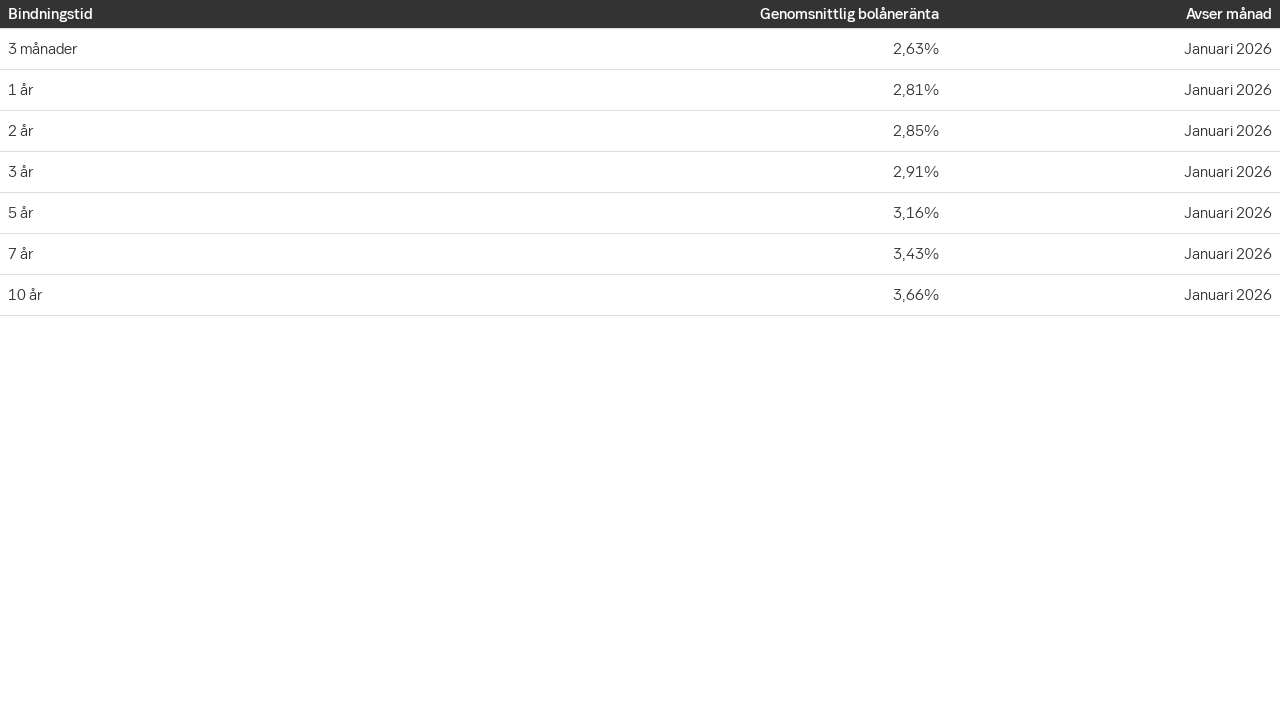

Navigated to mortgage iframe URL: https://pricing-portal-web-public.clouda.sebgroup.com/mortgage/listratecurrent?acceptedCookies=necessary&acceptedCookies=security
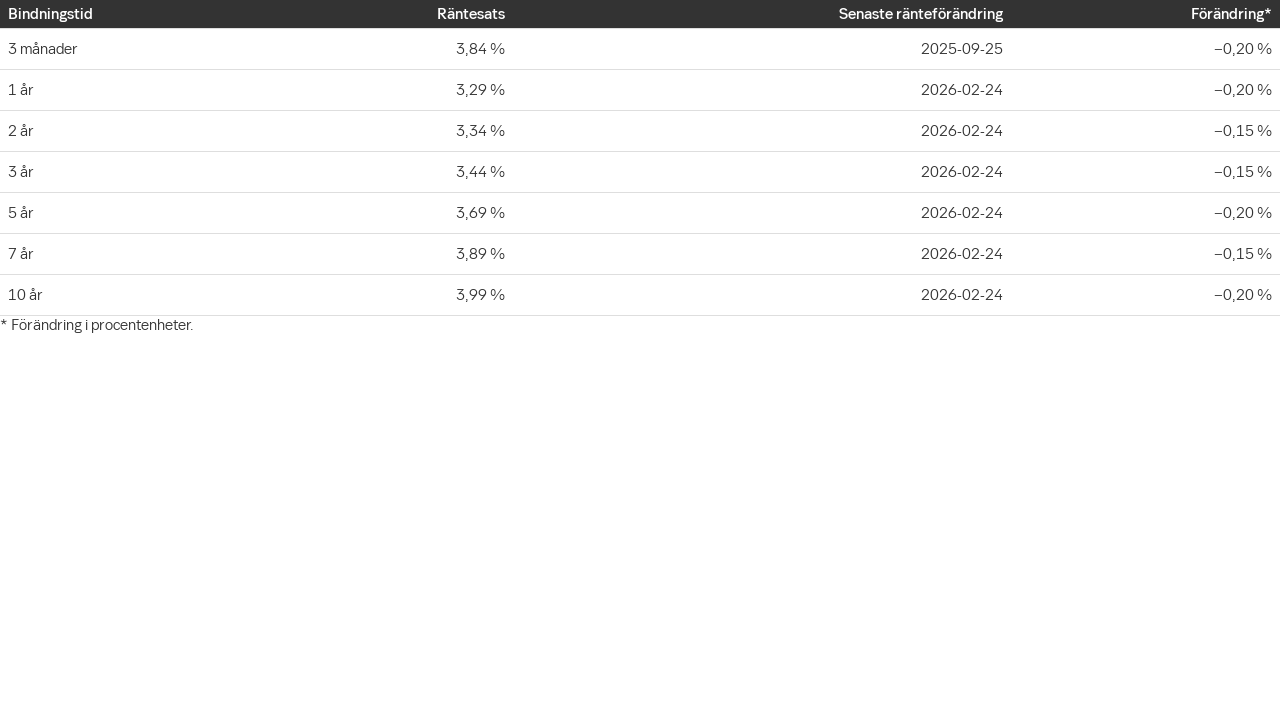

Rate table loaded and verified
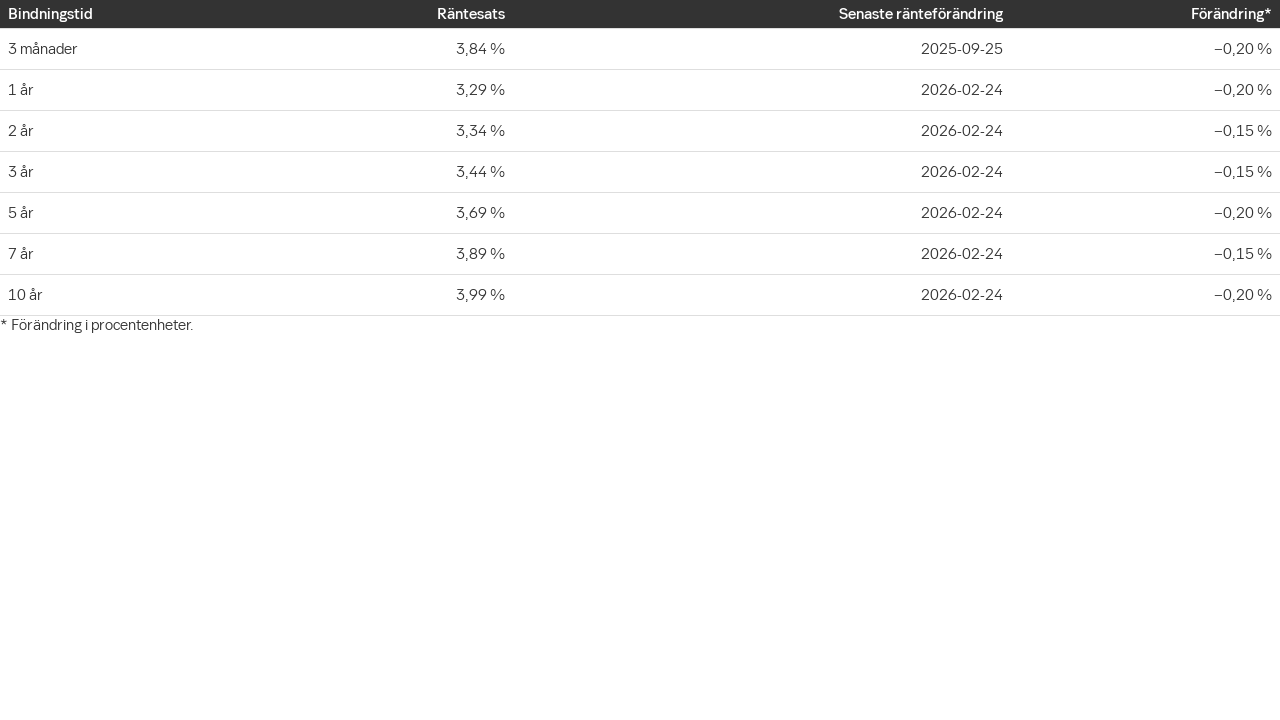

Located 7 rows in rate table
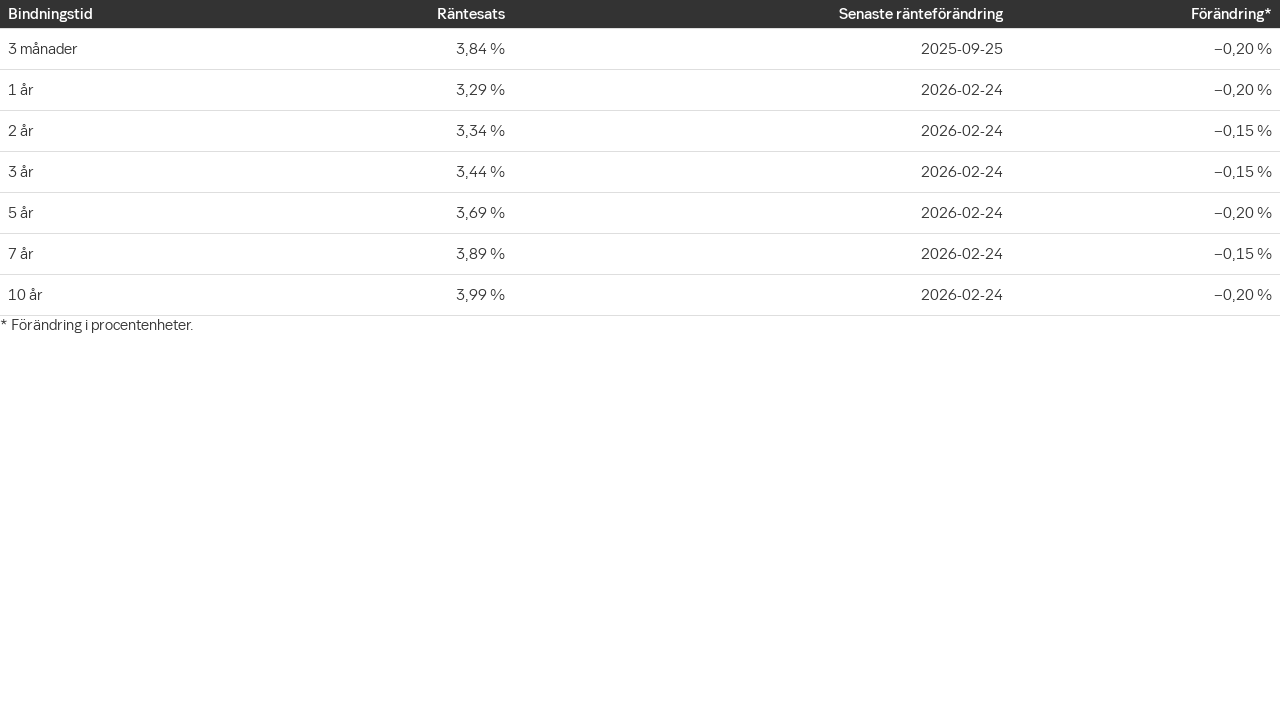

Verified first row has 4 columns
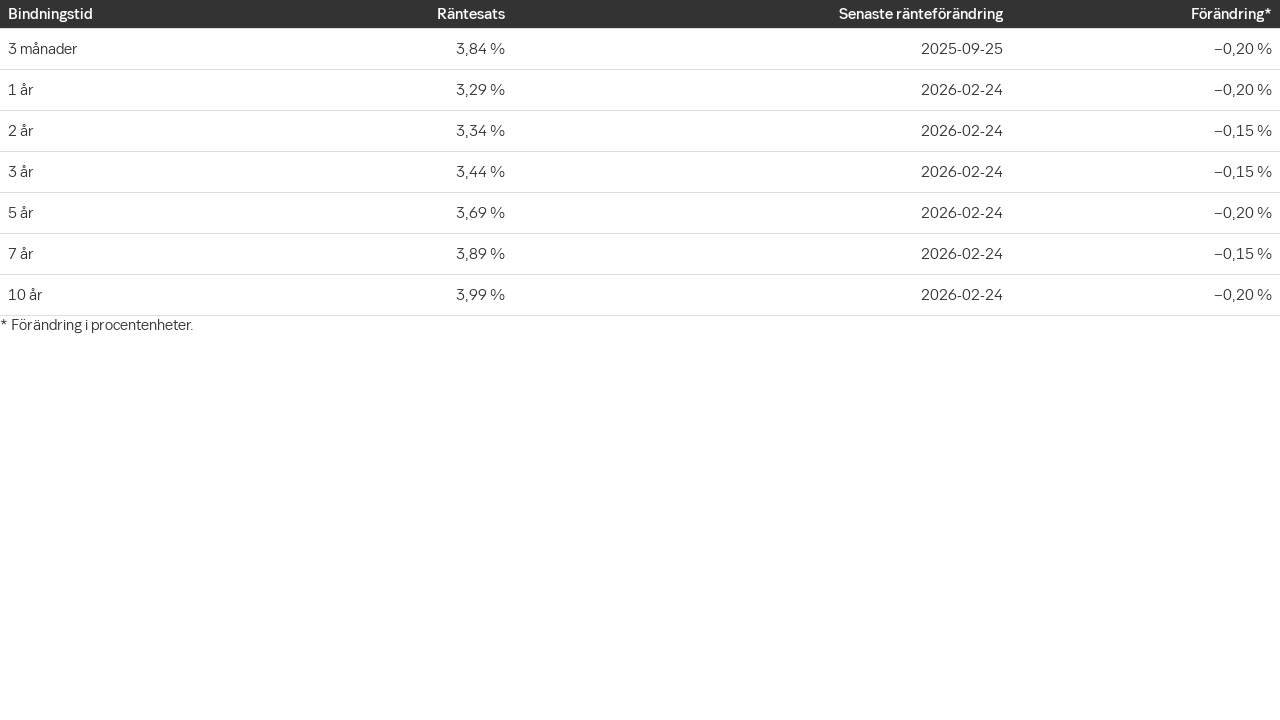

Assertion passed: rate table has at least 2 columns (term and rate)
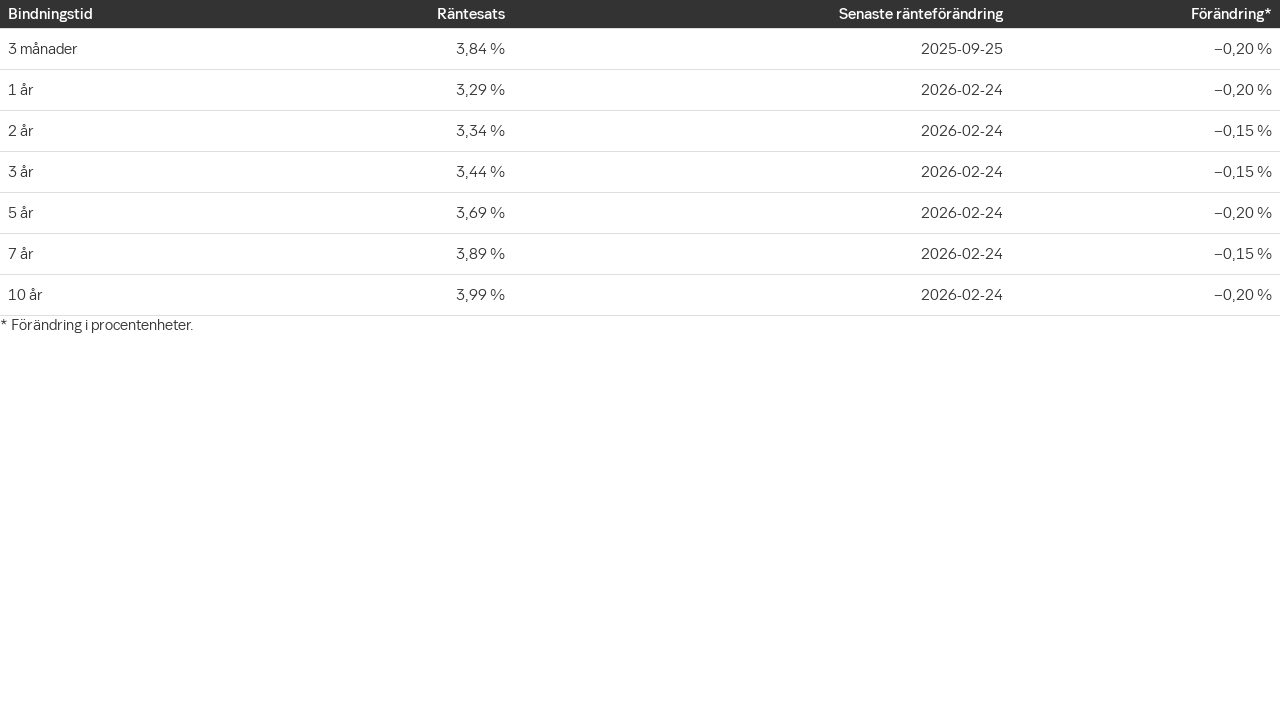

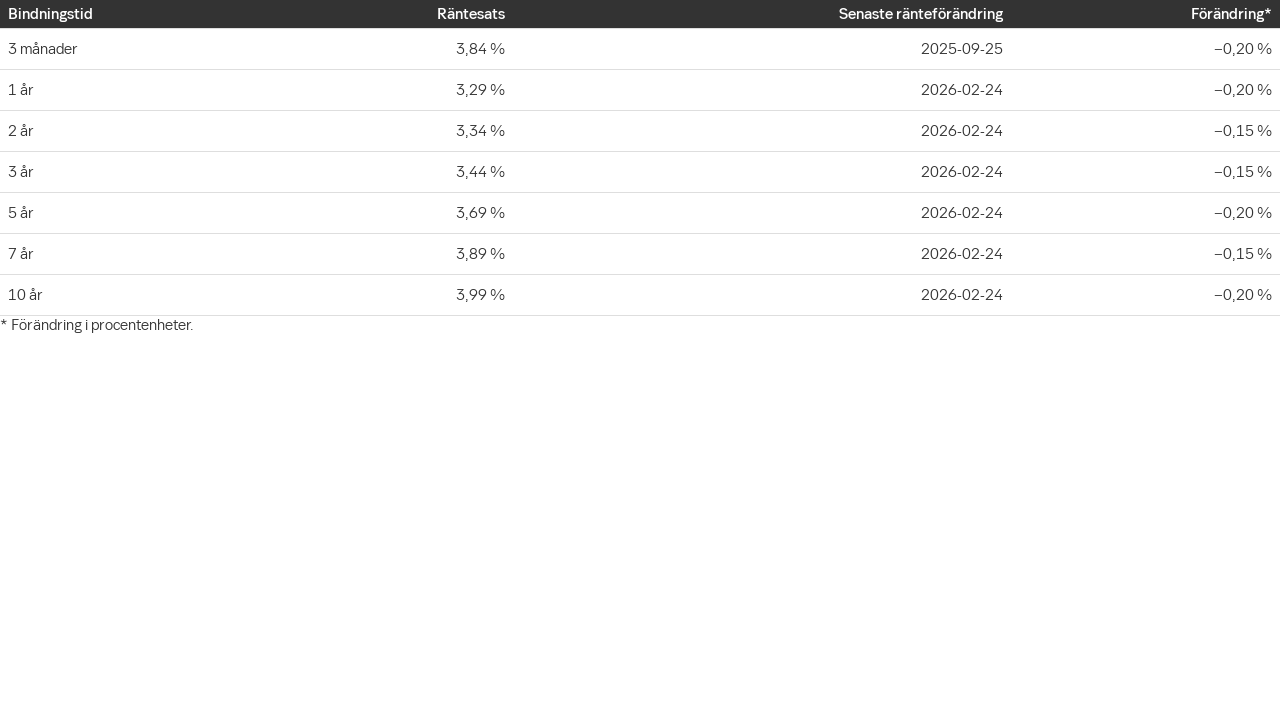